Tests browser window handling by clicking a button that opens new windows multiple times, demonstrating multi-window management functionality

Starting URL: https://demoqa.com/browser-windows

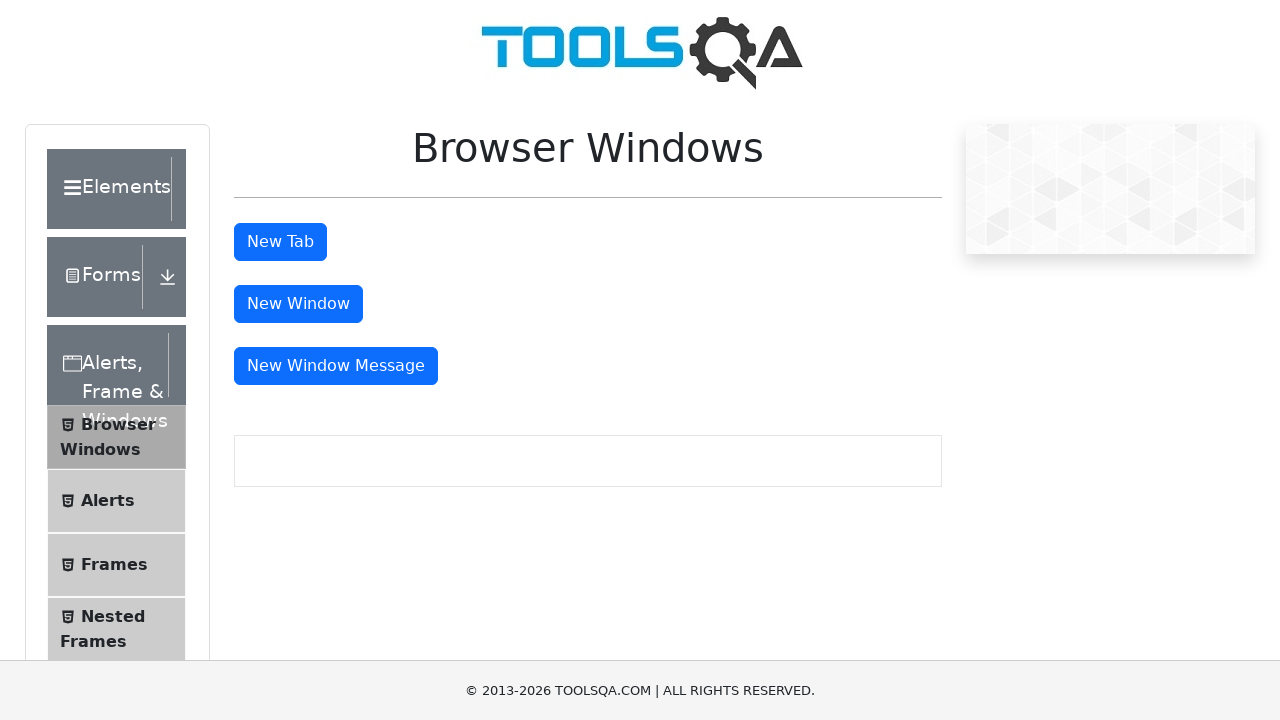

Clicked 'New Window' button (first click) at (298, 304) on #windowButton
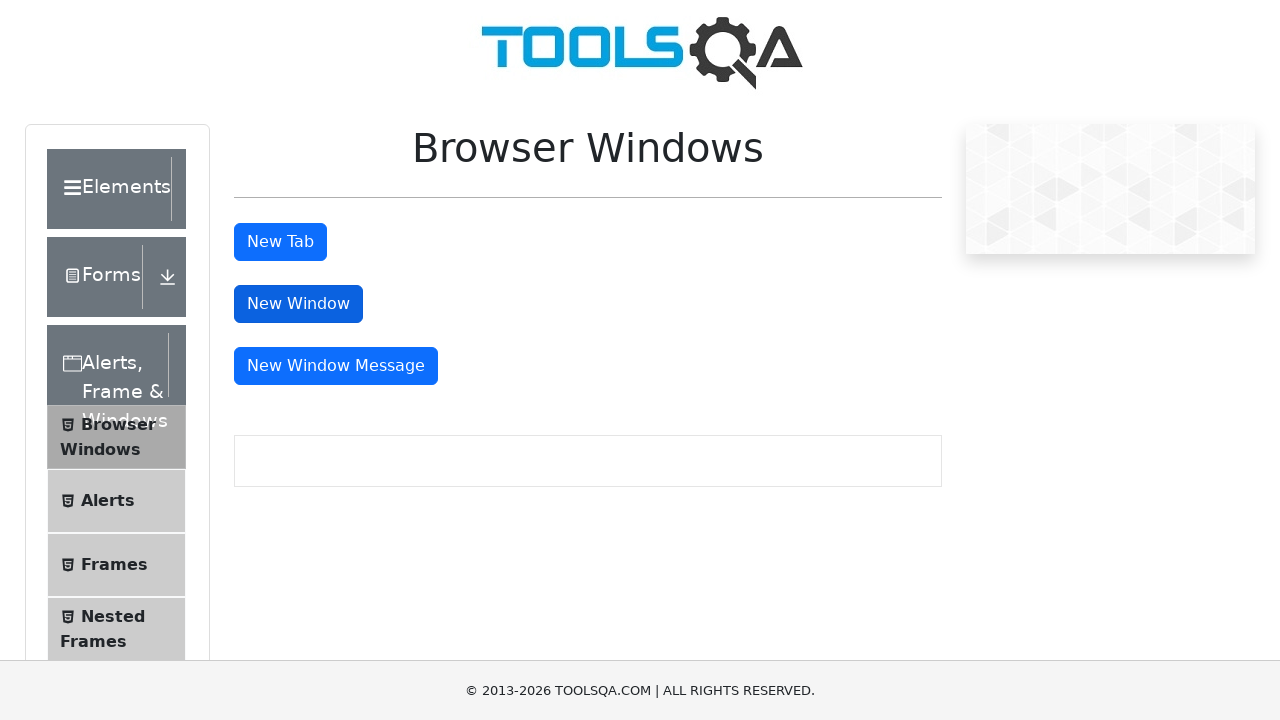

Waited 500ms for first window to open
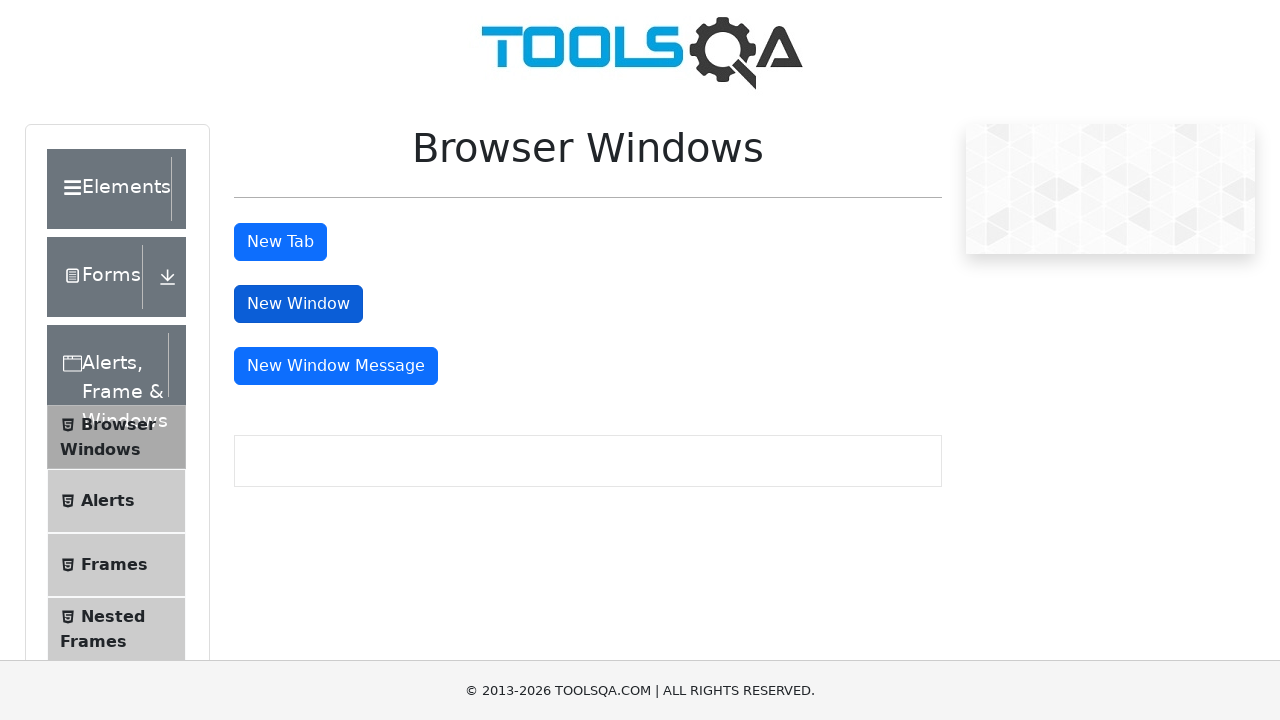

Clicked 'New Window' button (second click) at (298, 304) on #windowButton
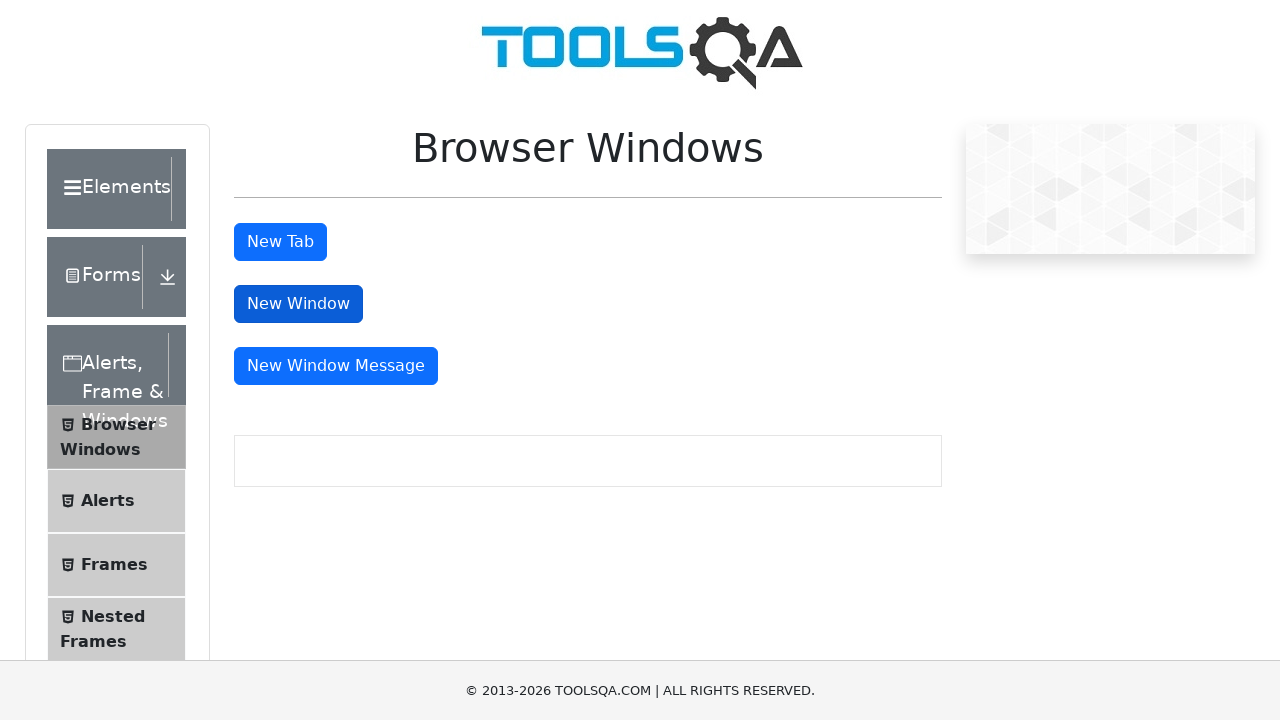

Waited 500ms for second window to open
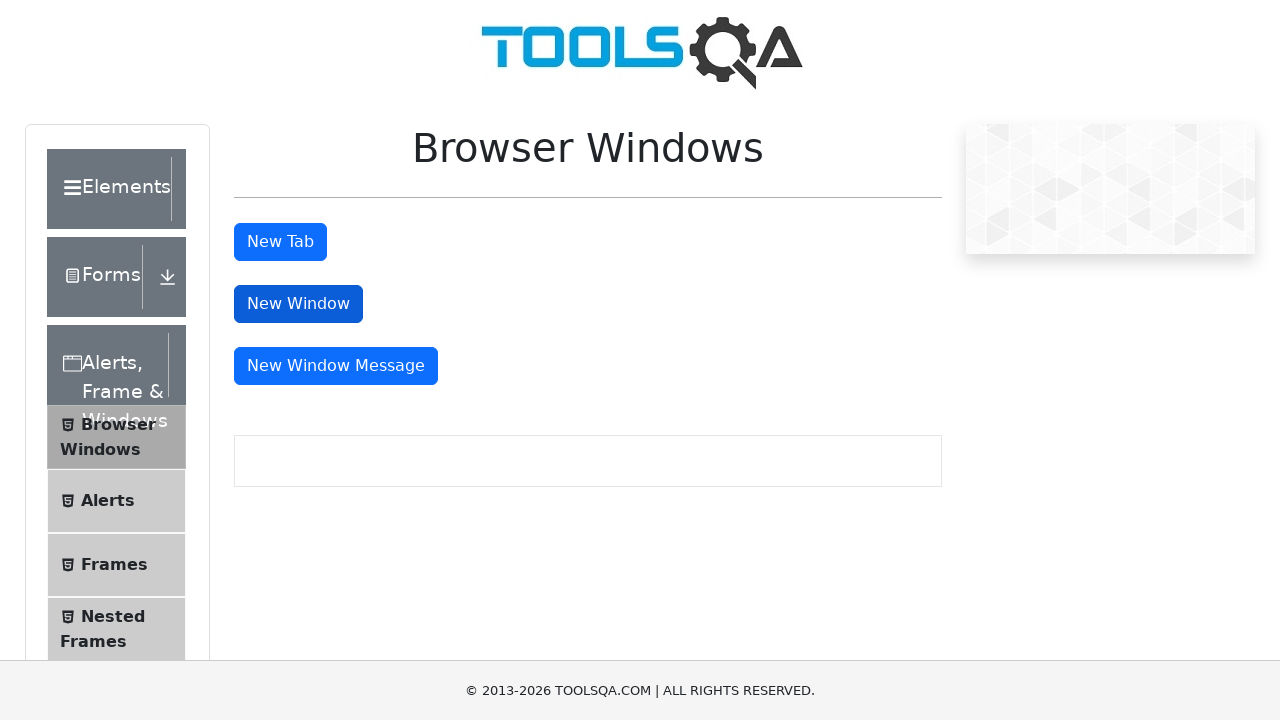

Clicked 'New Window' button (third click) at (298, 304) on #windowButton
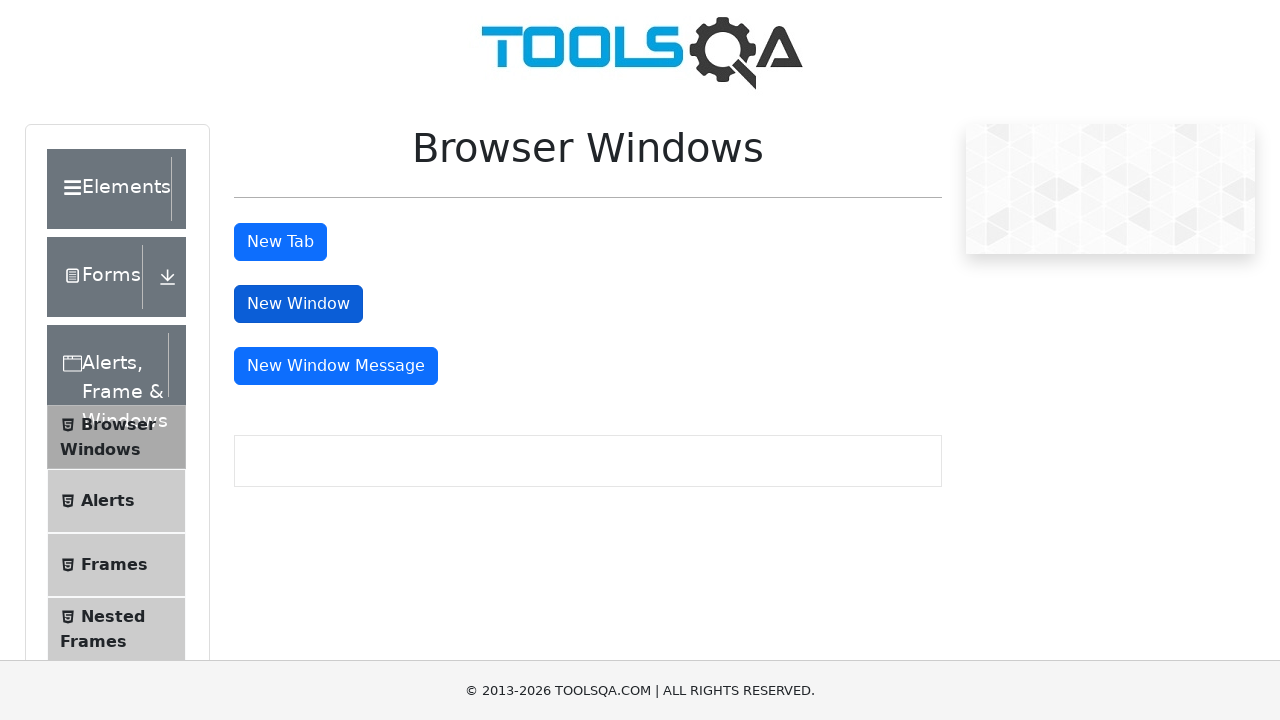

Waited 500ms for third window to open
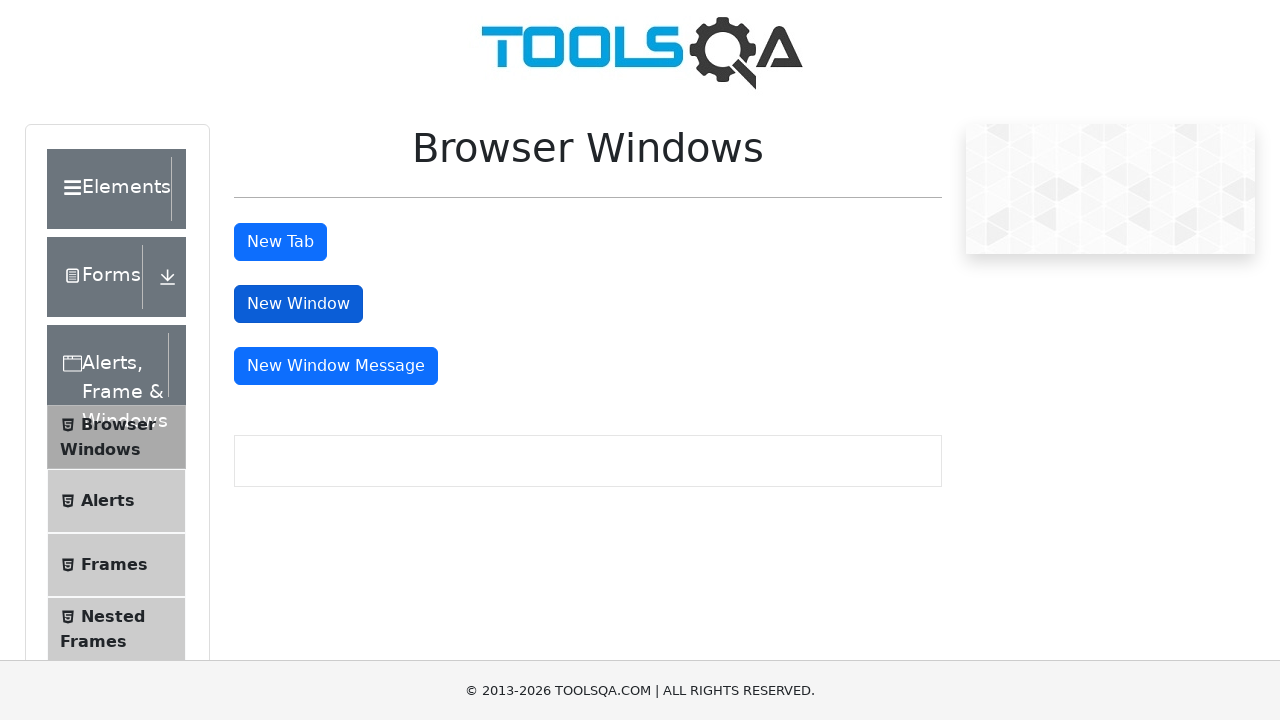

Retrieved all pages/windows from context (total: 4)
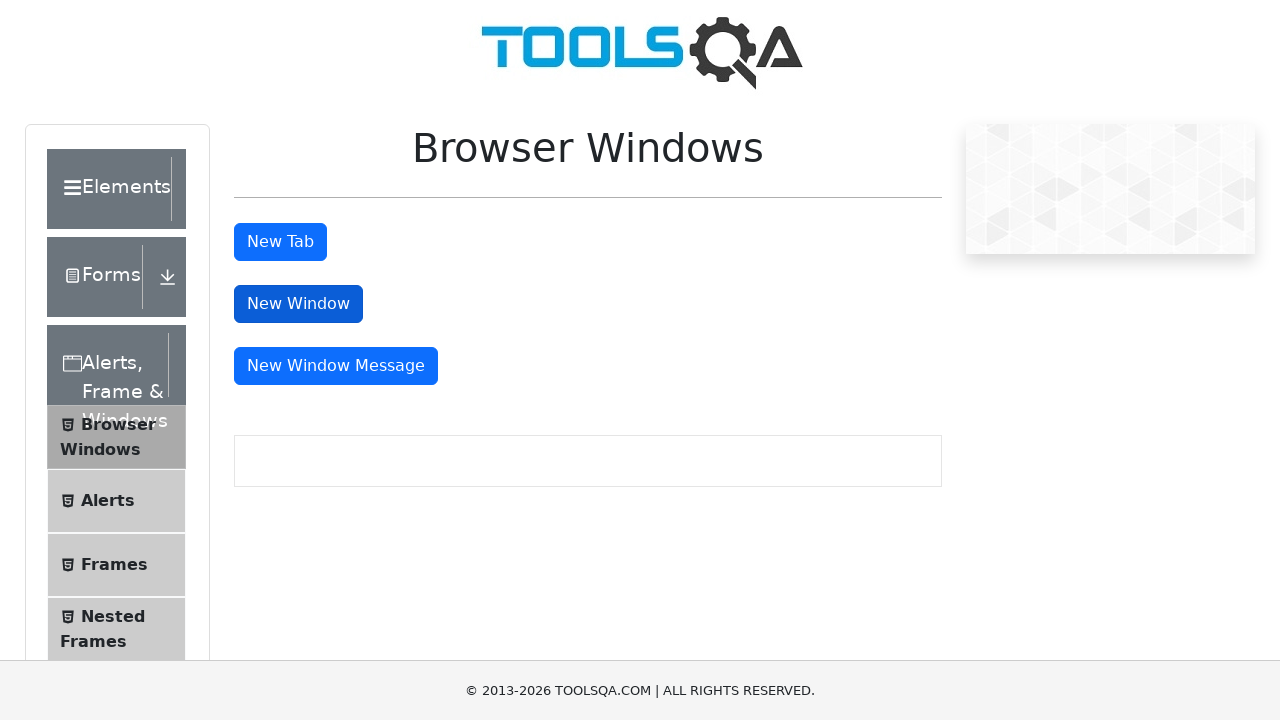

Waited for sample heading to load in new window
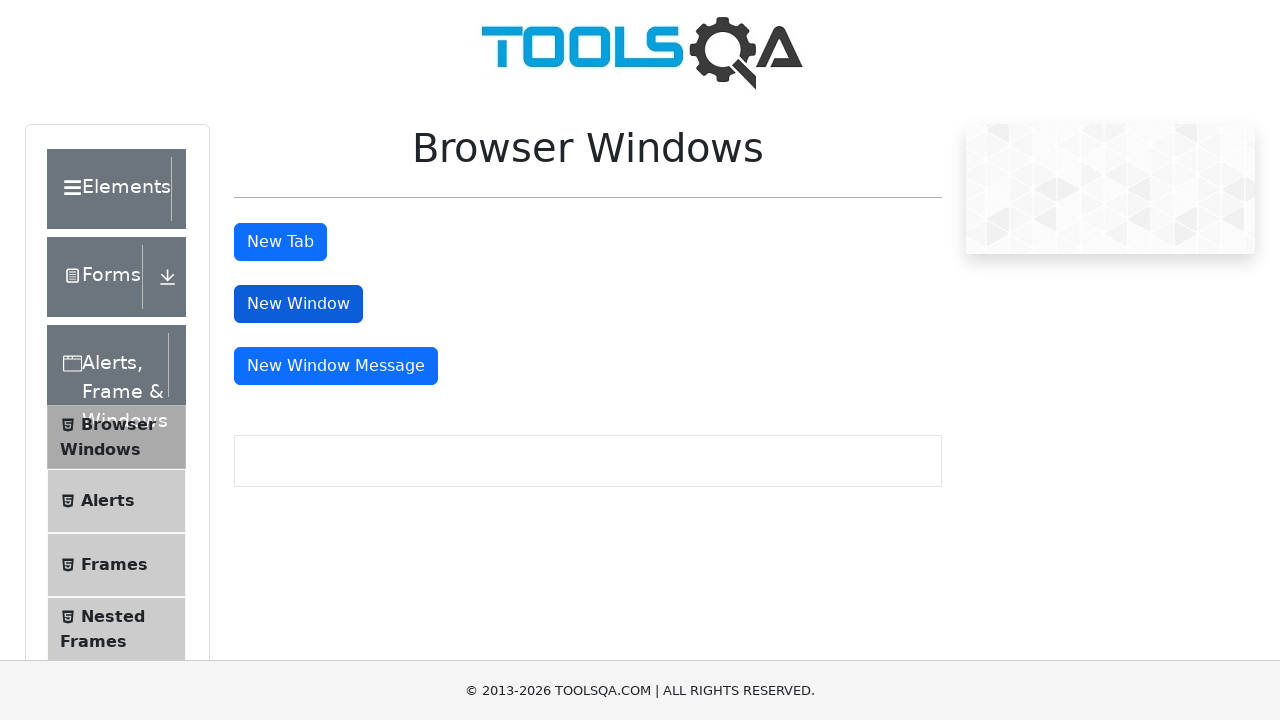

Waited for sample heading to load in new window
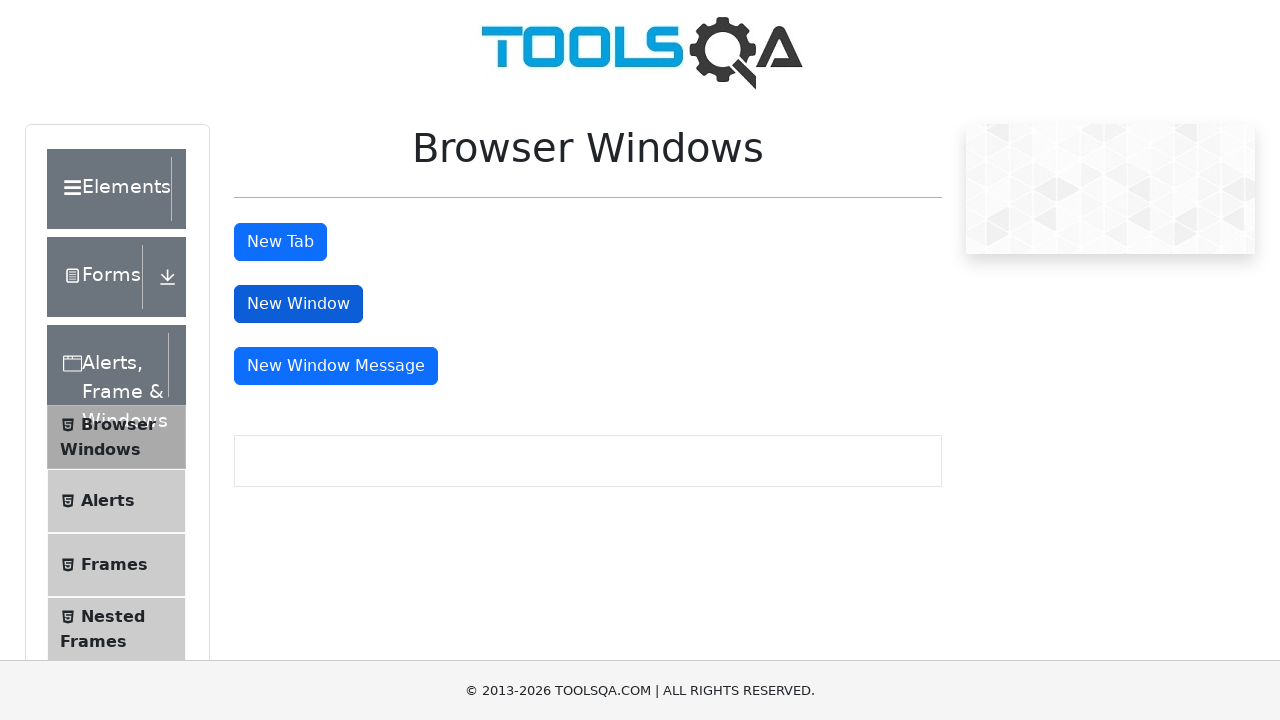

Waited for sample heading to load in new window
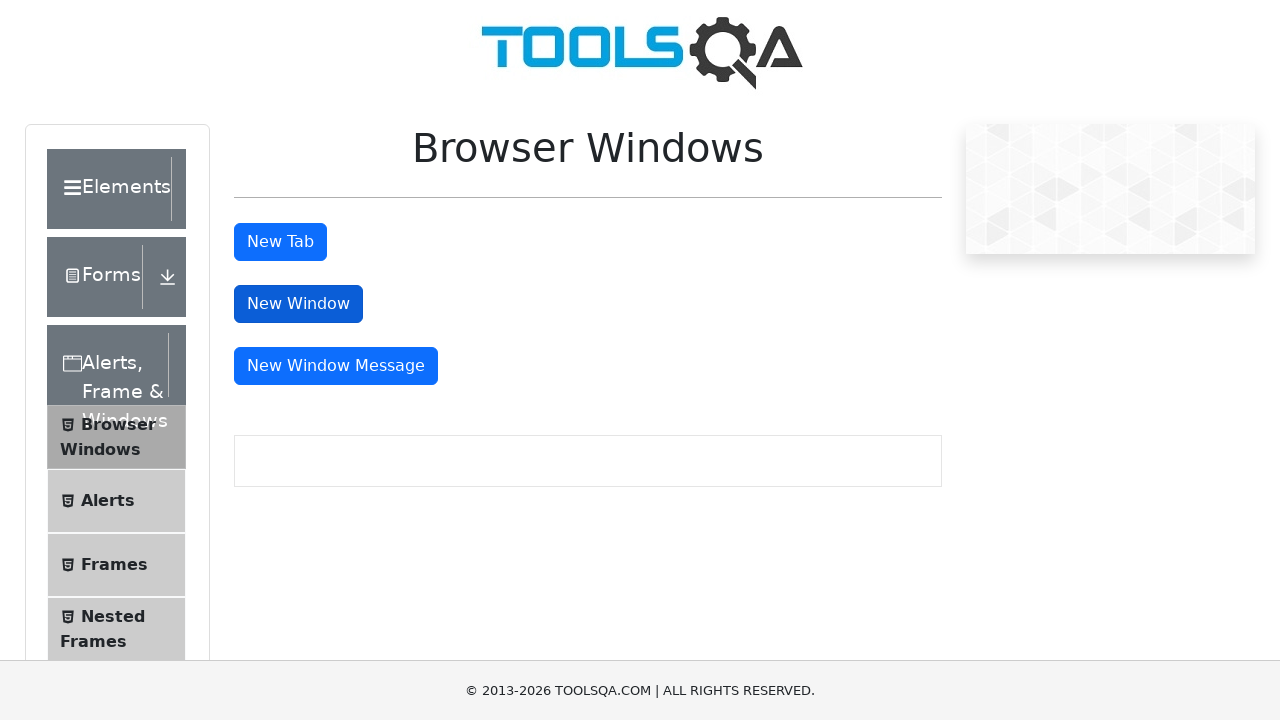

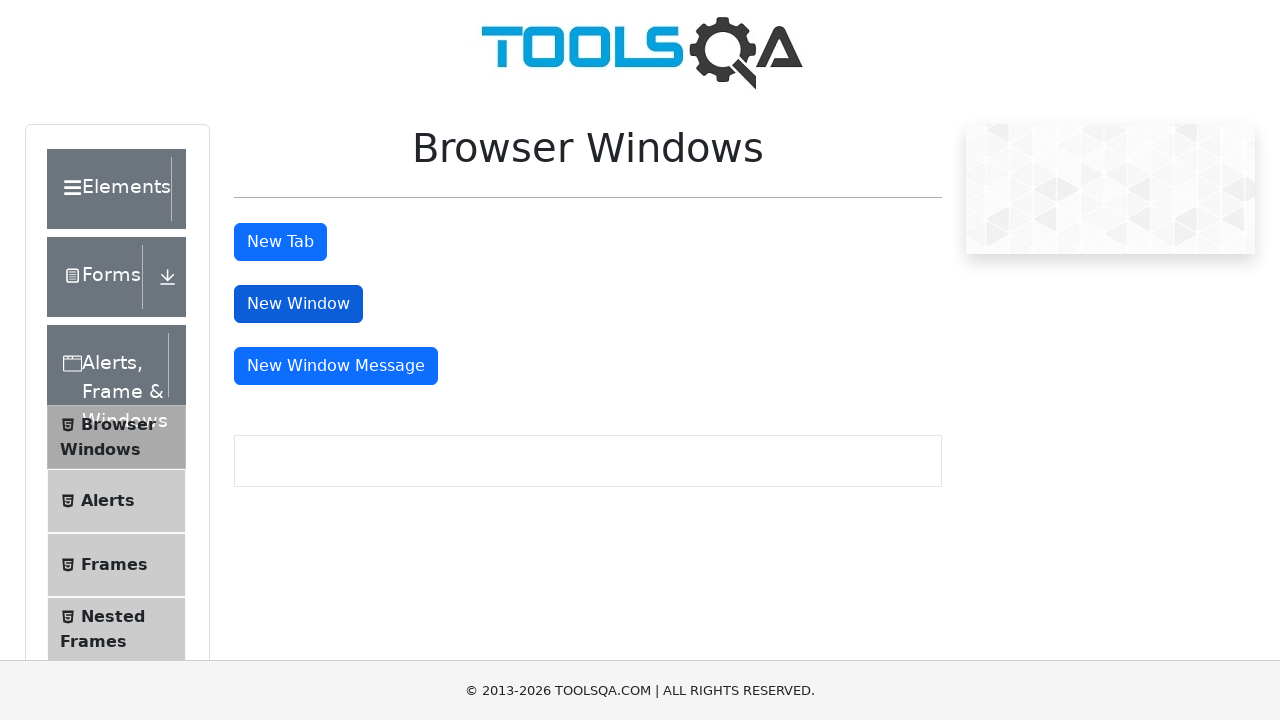